Tests that username is required for login by attempting to login without entering a username

Starting URL: https://www.saucedemo.com/

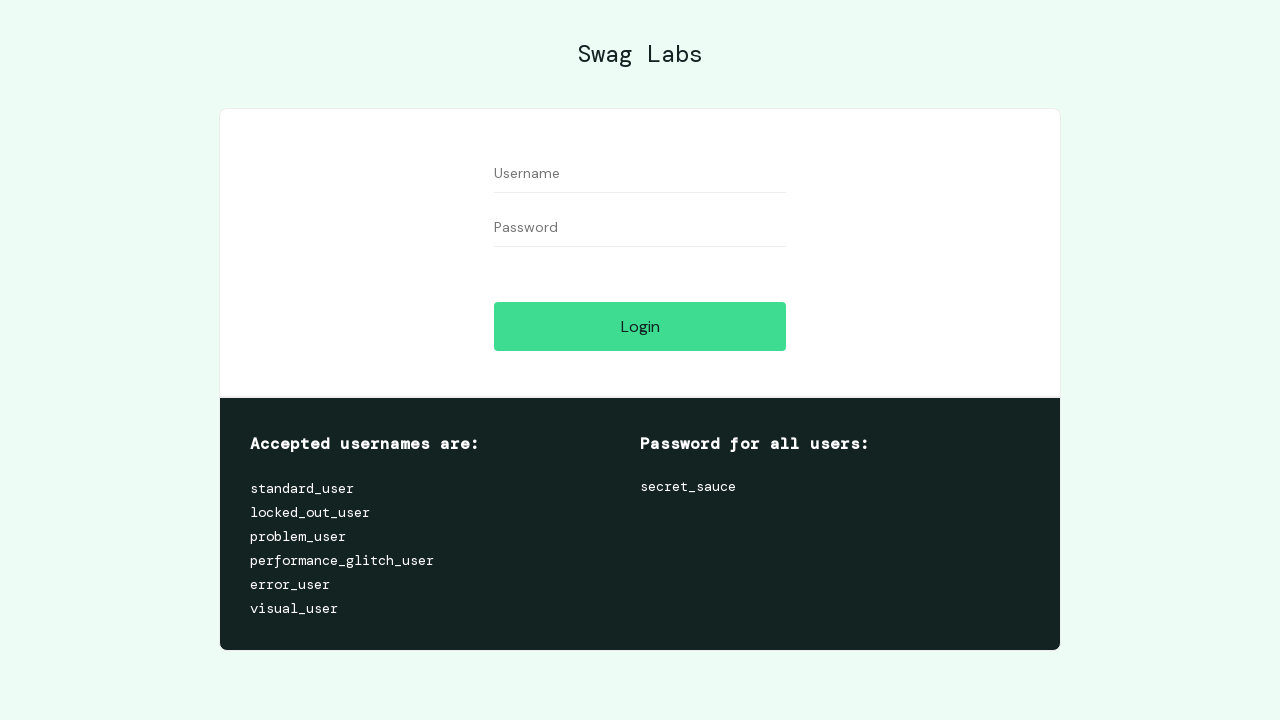

Clicked login button without entering username or password at (640, 326) on #login-button
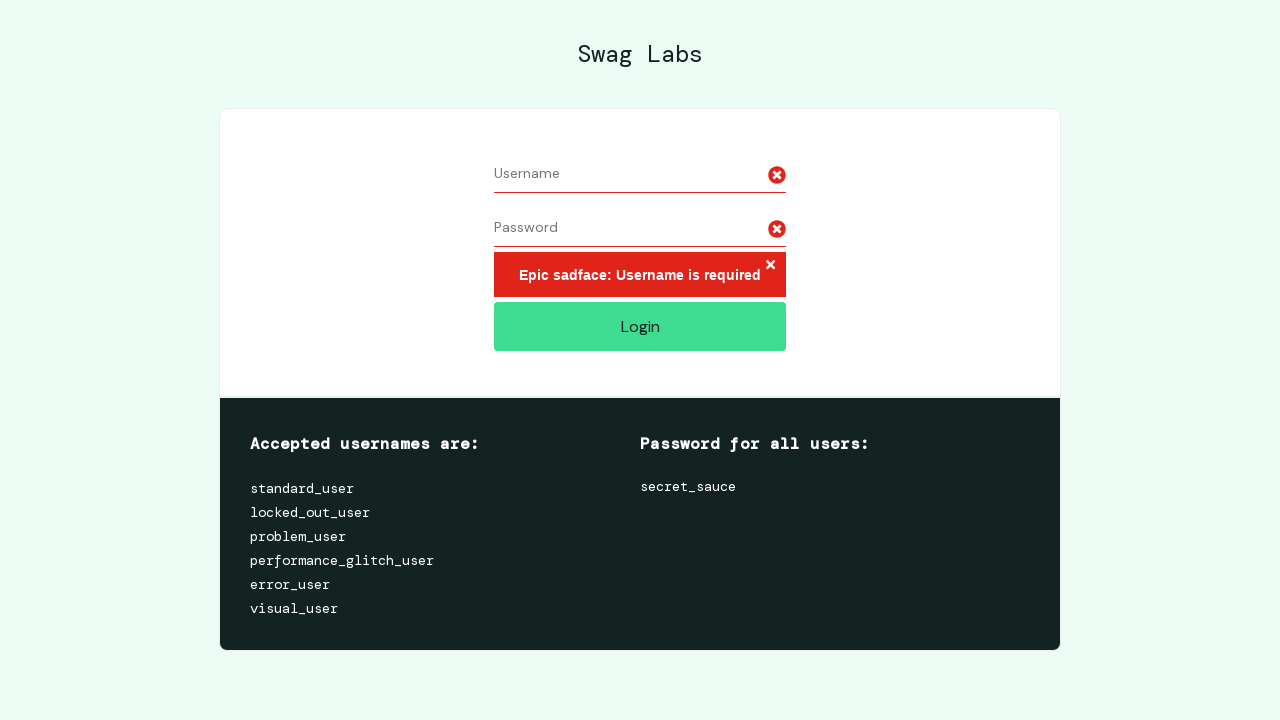

Error message appeared indicating credentials are required
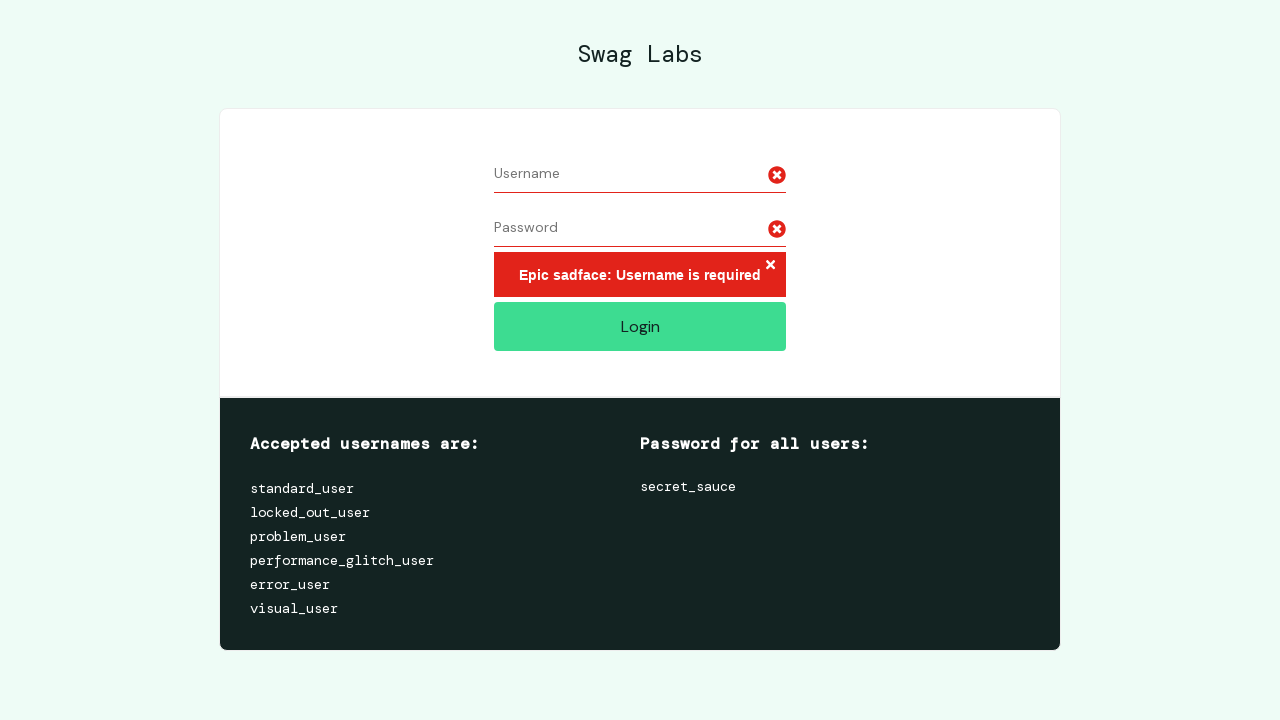

Filled password field with 'secret_sauce' without entering username on #password
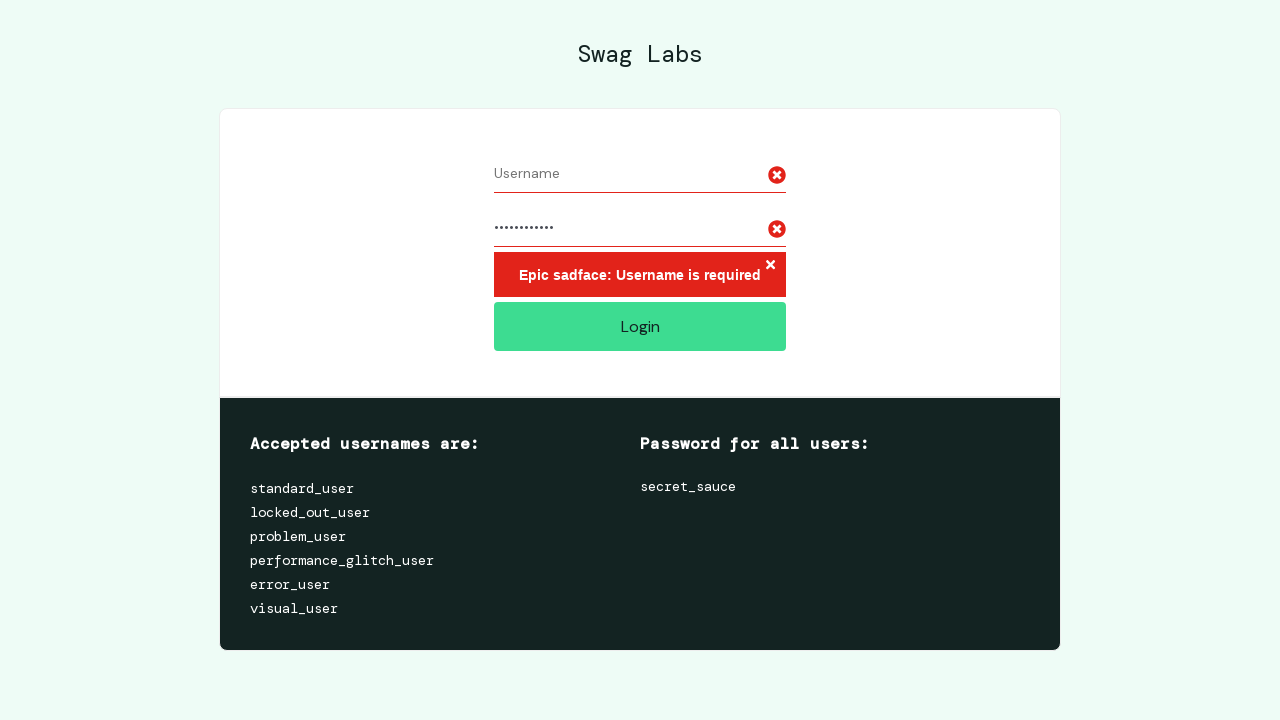

Clicked login button with only password entered at (640, 326) on #login-button
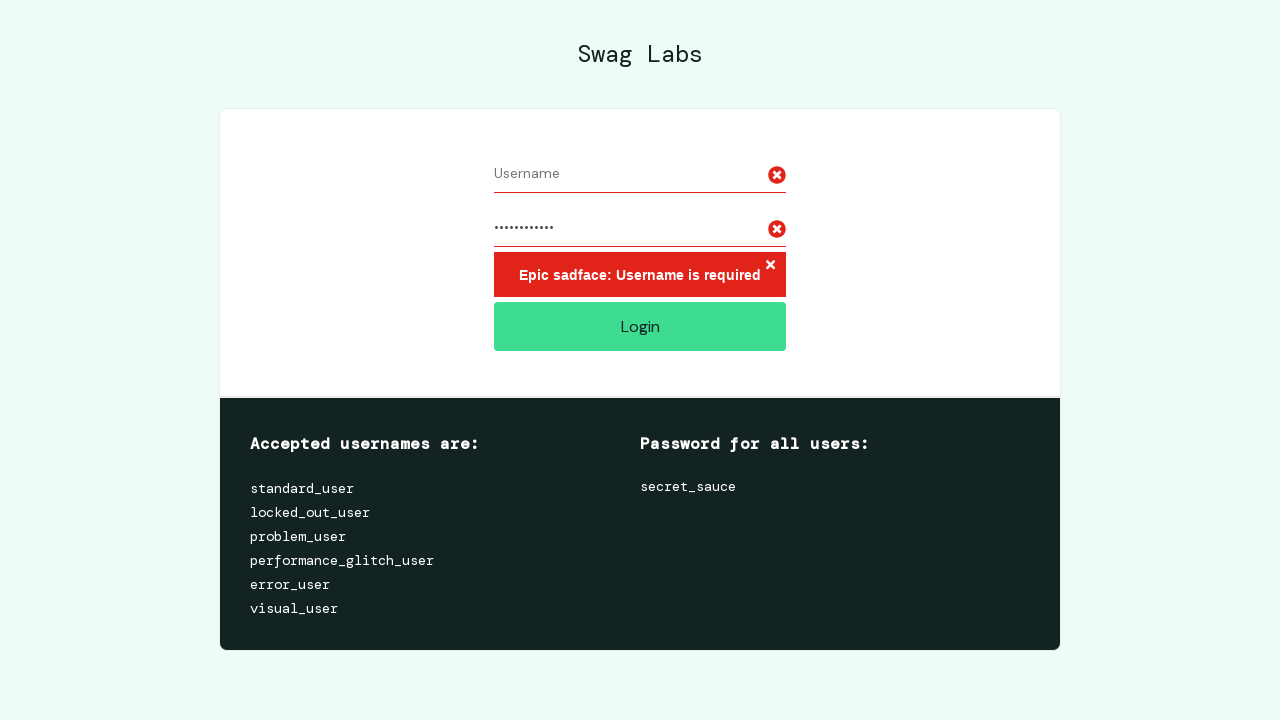

Error message still visible, confirming username is required for login
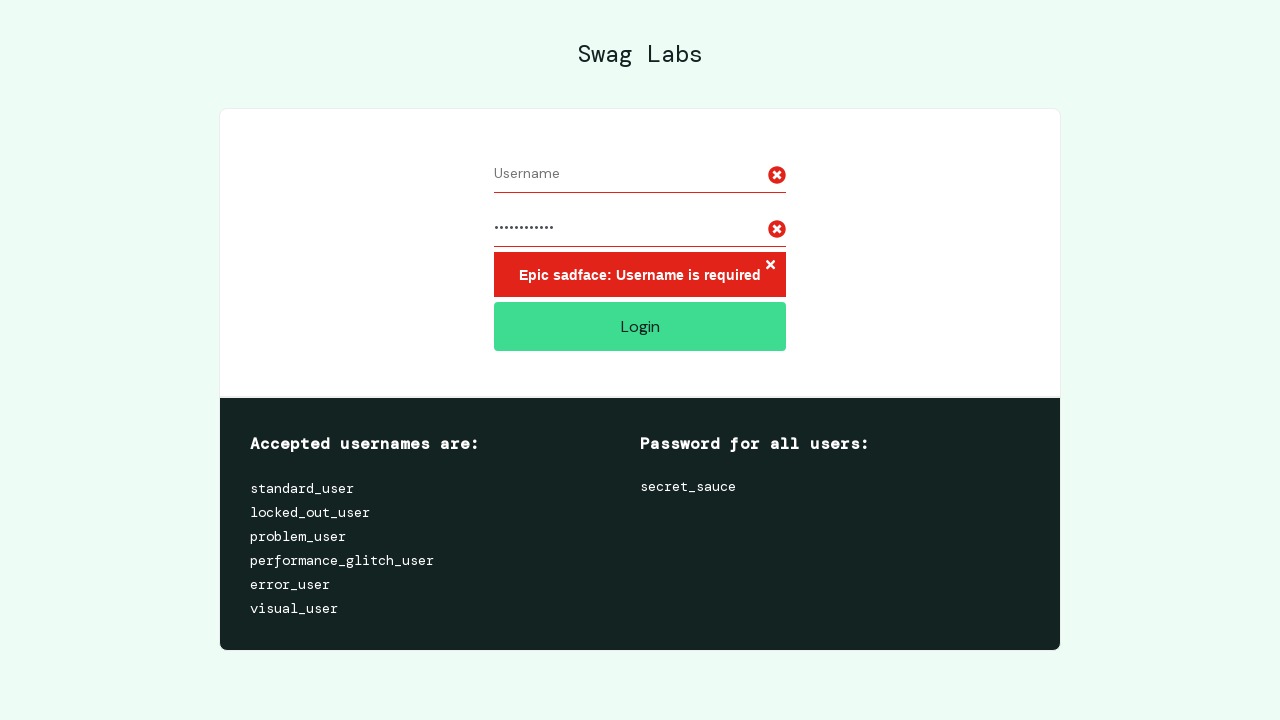

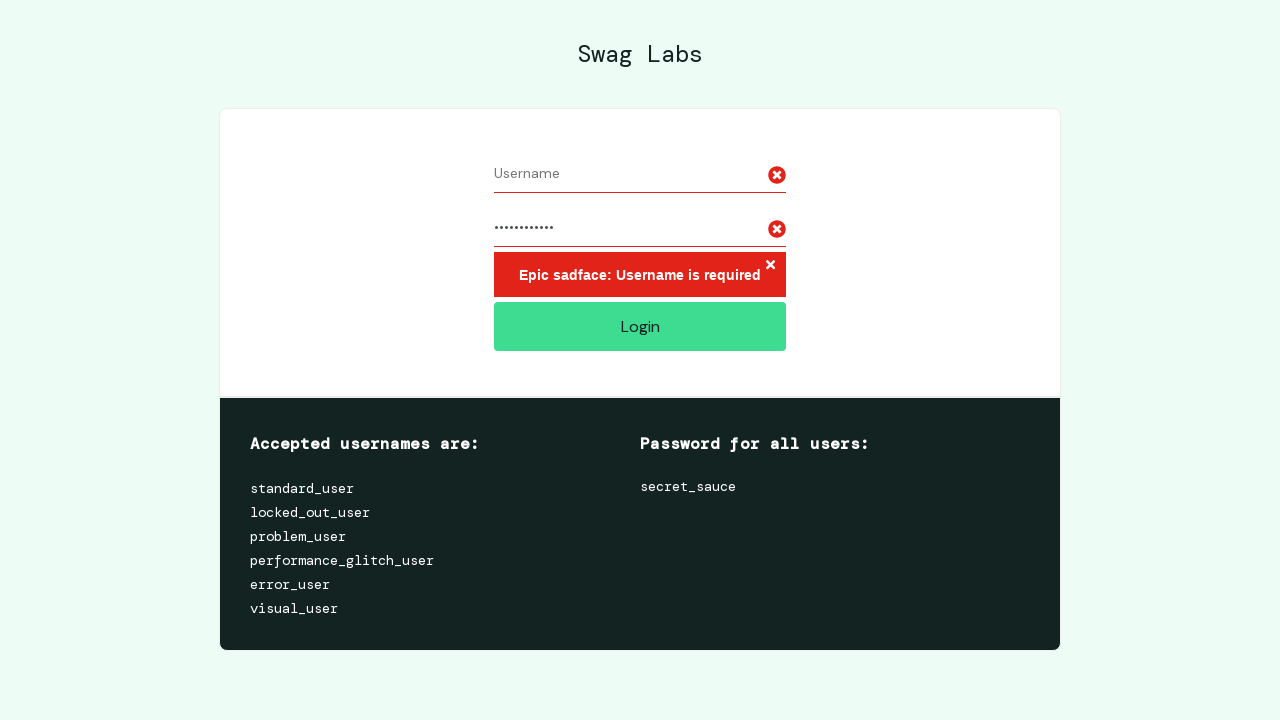